Tests implicit wait functionality by clicking a button that triggers an element to appear, then filling text into the dynamically loaded input field.

Starting URL: https://www.hyrtutorials.com/p/waits-demo.html

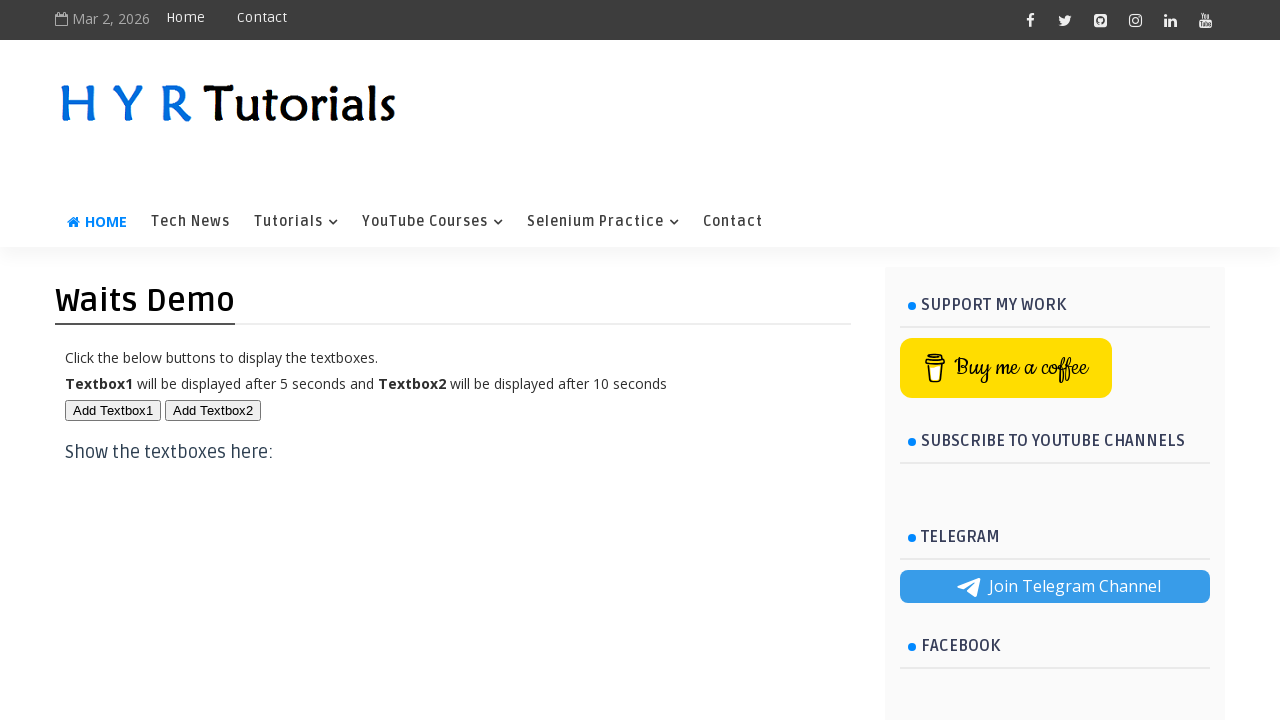

Navigated to implicit wait demo page
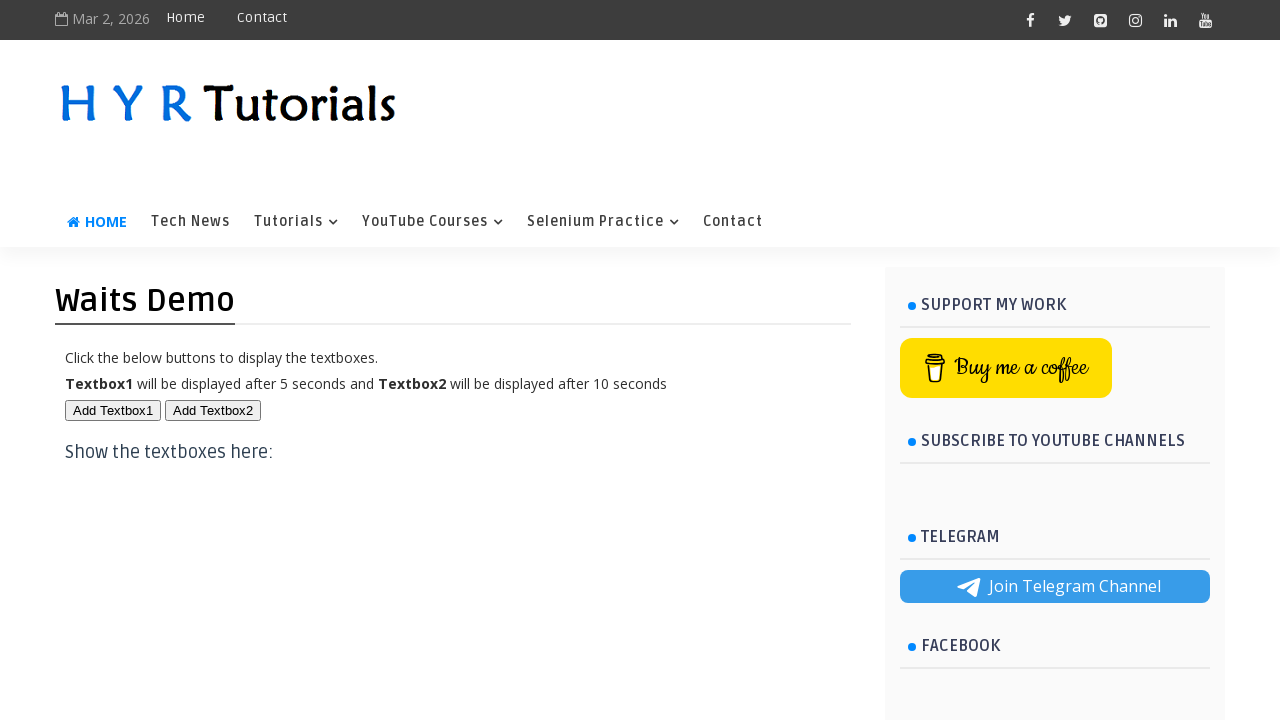

Clicked button to trigger element appearance at (113, 410) on #btn1
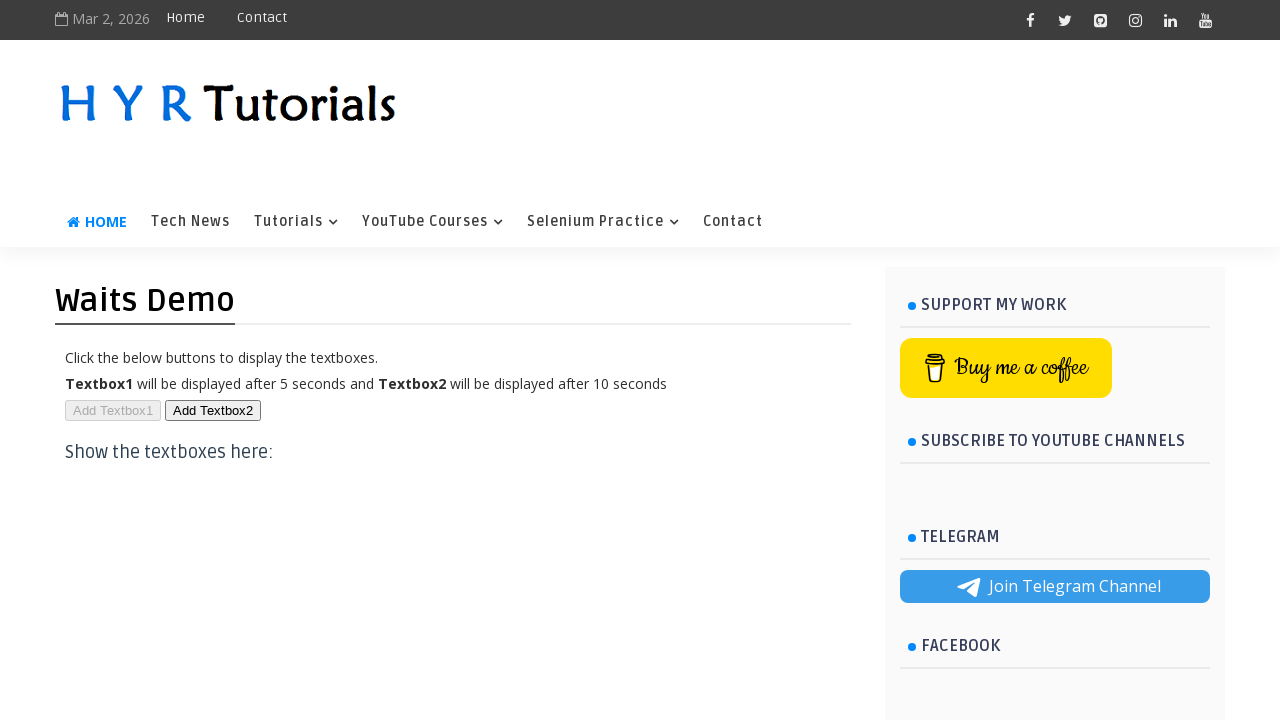

Waited for dynamically loaded input field to appear
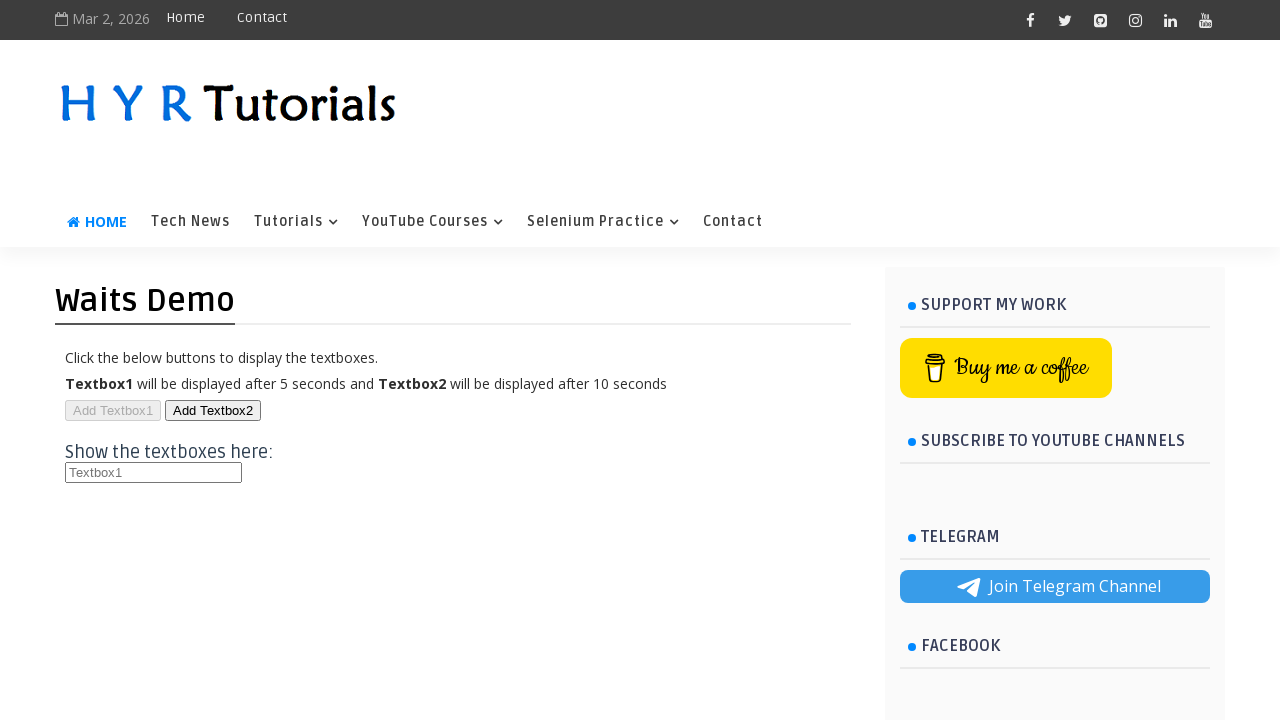

Filled text 'NewTestOne' into the dynamically loaded input field on #txt1
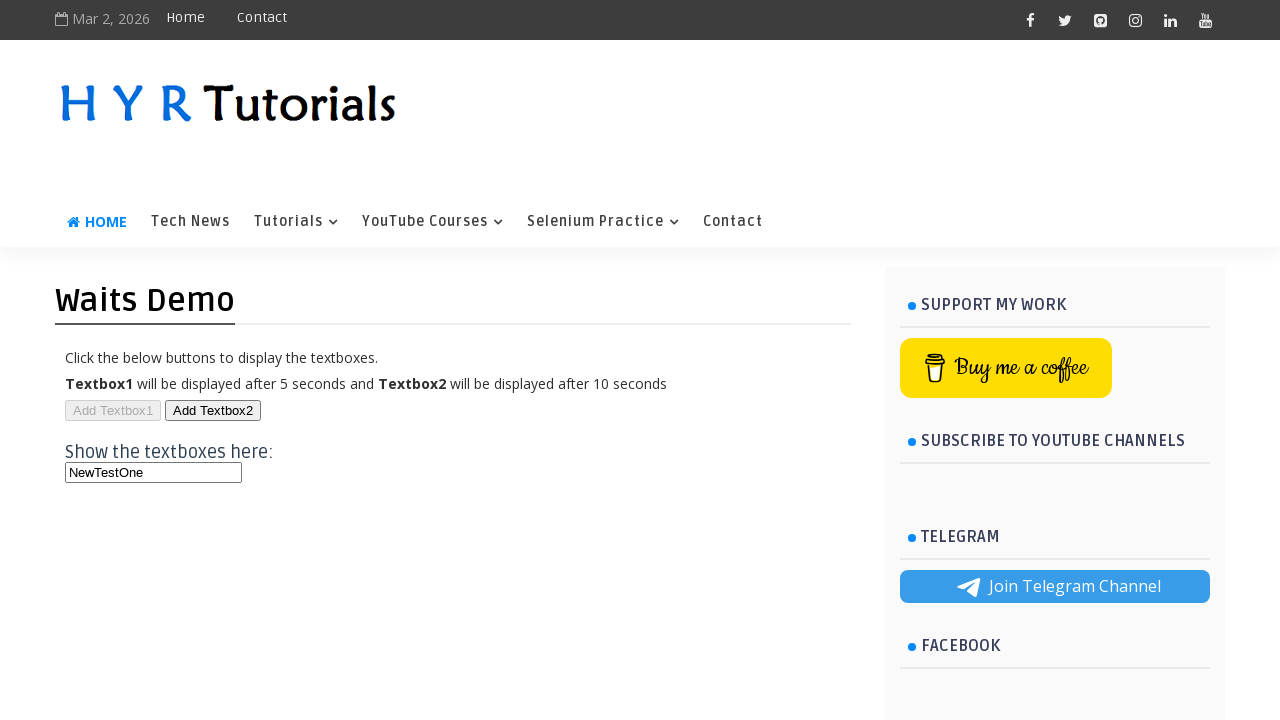

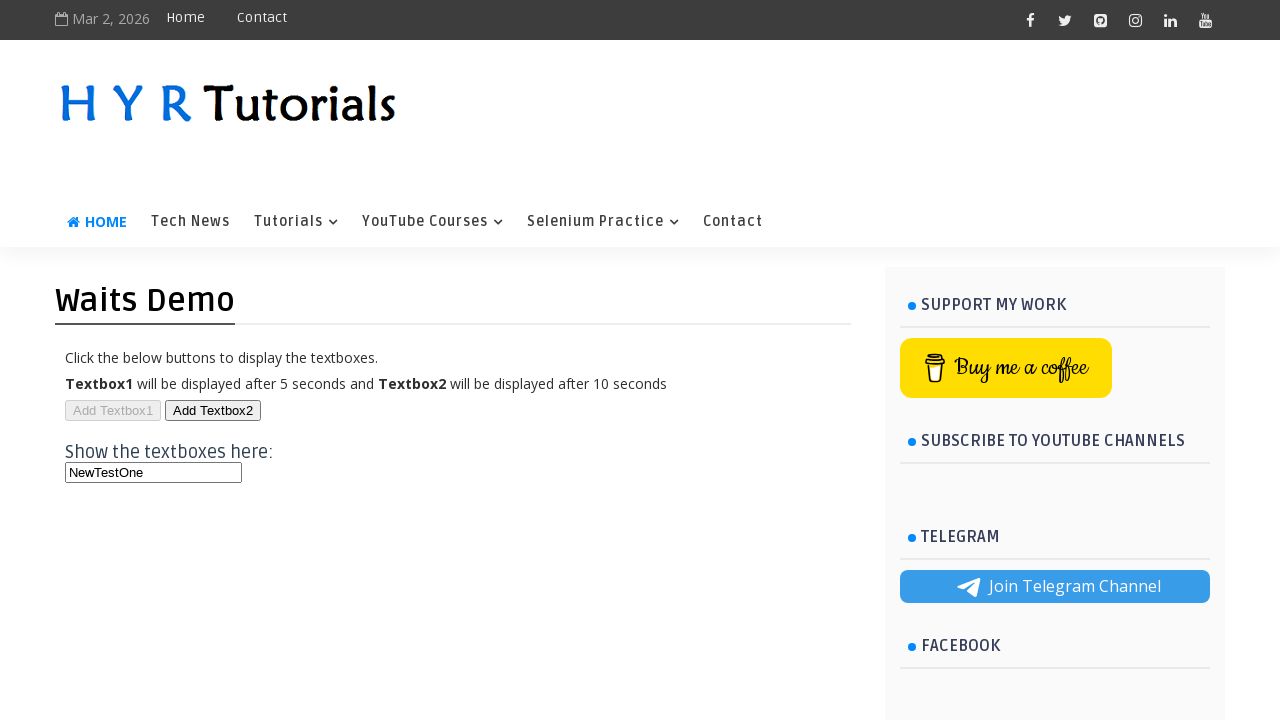